Tests keyboard and mouse input functionality by filling a name field and clicking a button on a form

Starting URL: https://formy-project.herokuapp.com/keypress

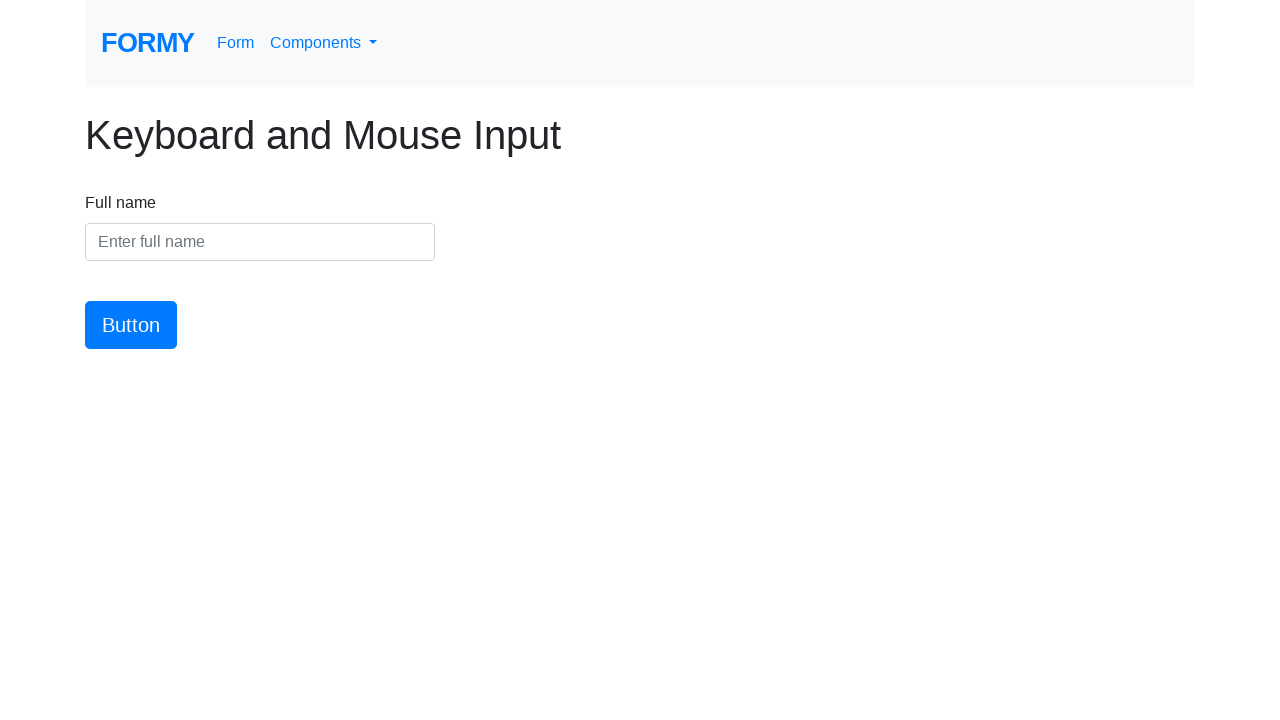

Clicked on the name field at (260, 242) on #name
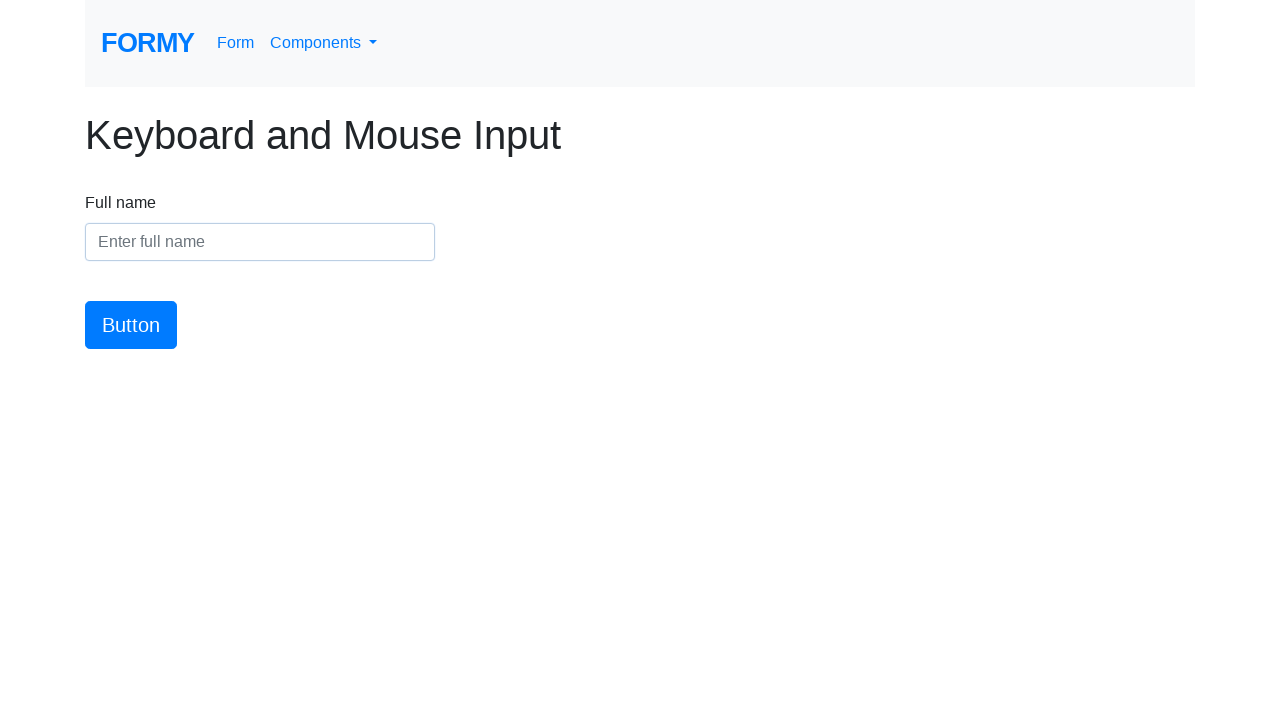

Filled name field with 'Carla Alcantara' on #name
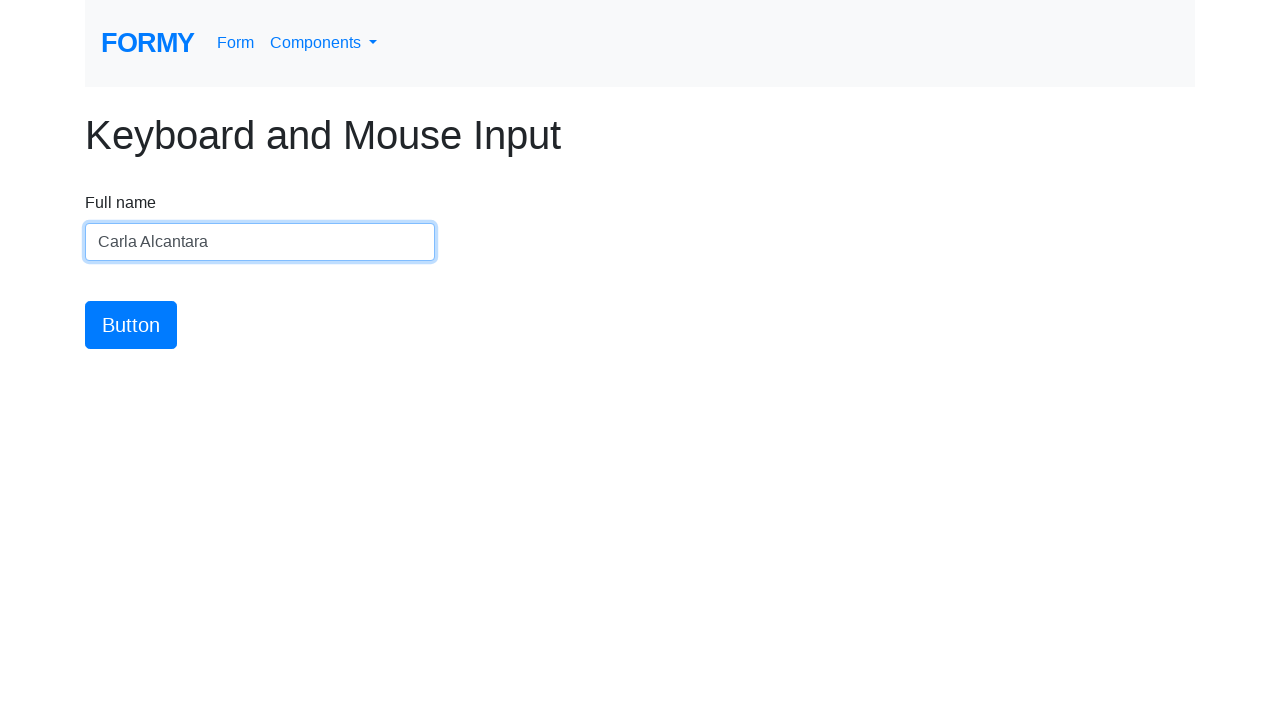

Clicked the submit button at (131, 325) on #button
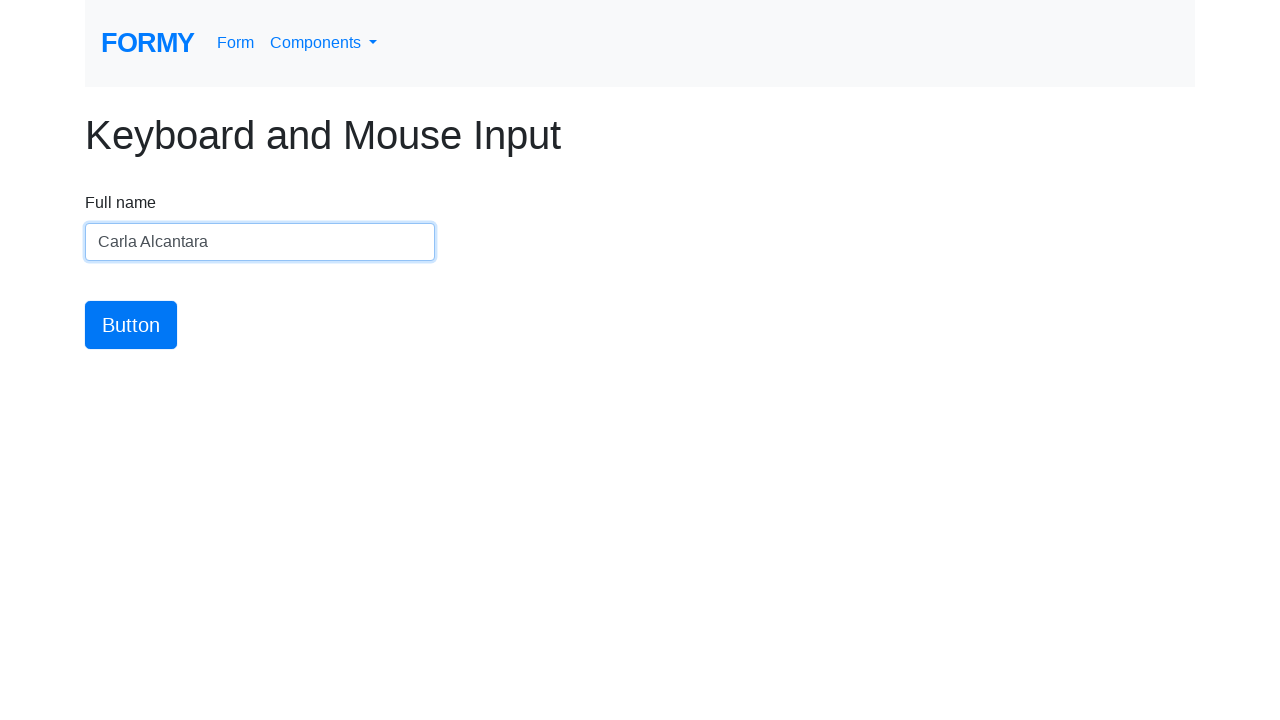

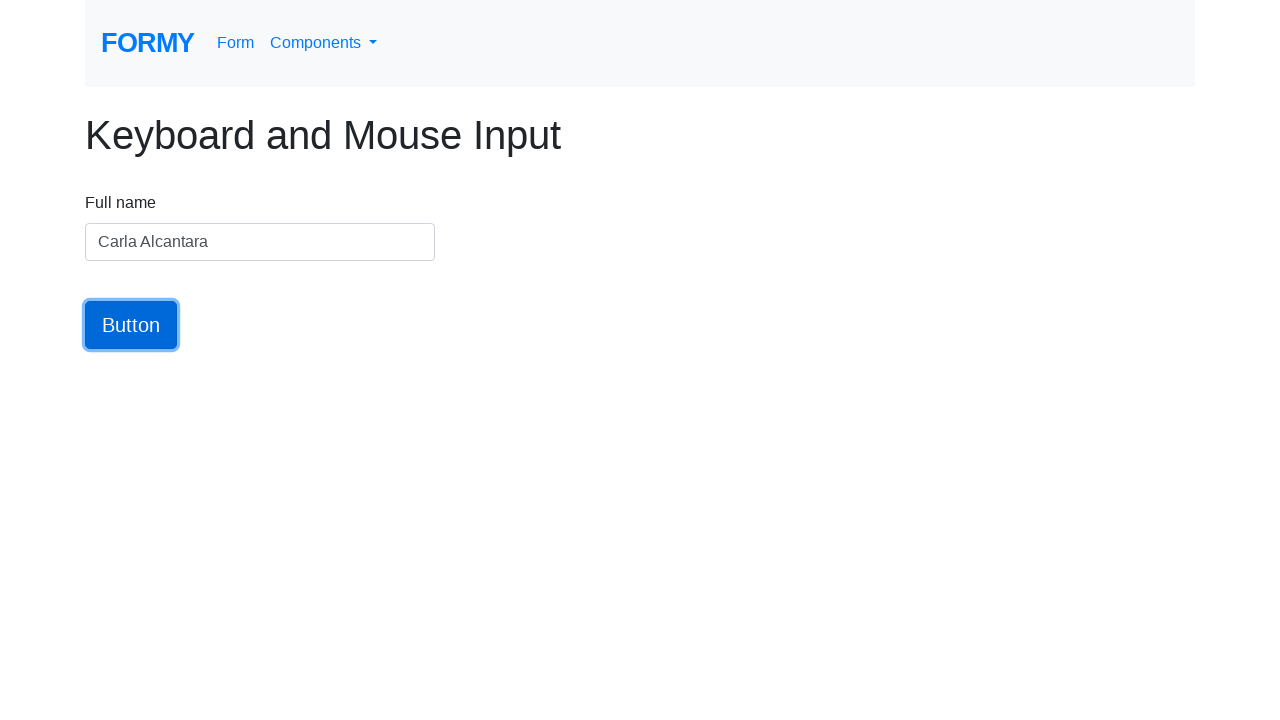